Tests validation error when side 2 contains non-numeric characters

Starting URL: https://testpages.eviltester.com/styled/apps/triangle/triangle001.html

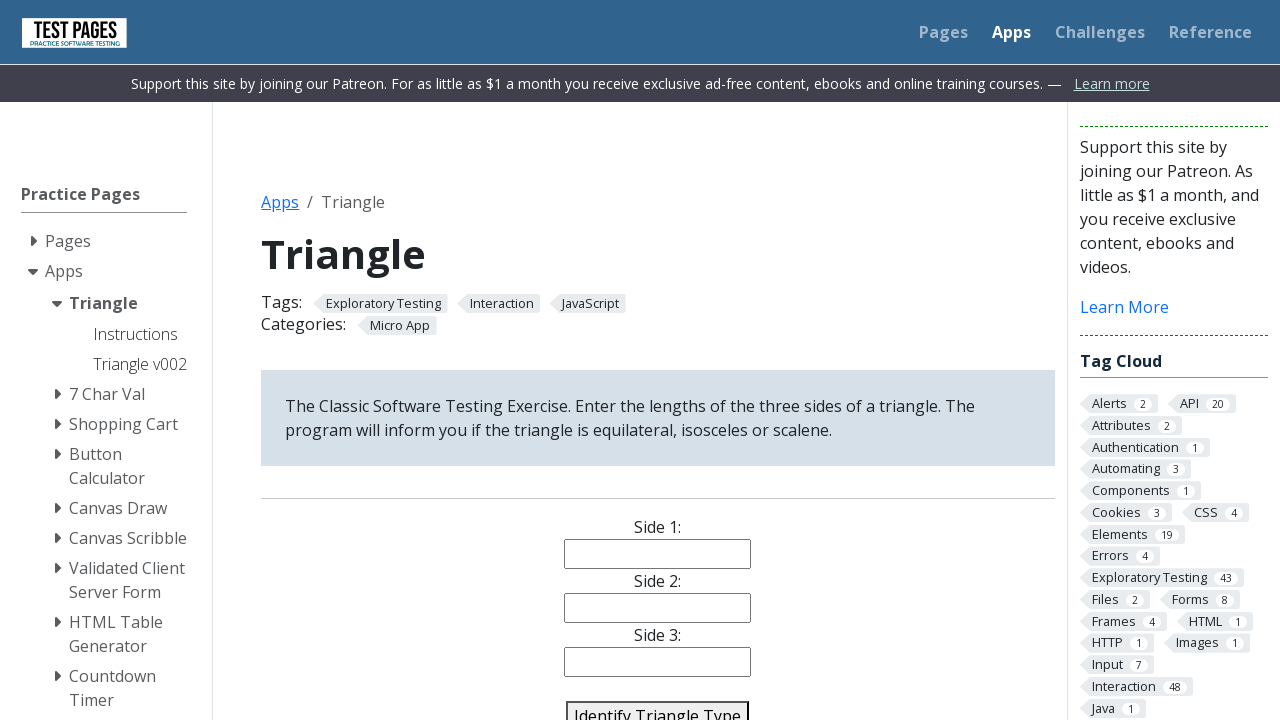

Filled side 1 field with '2' on #side1
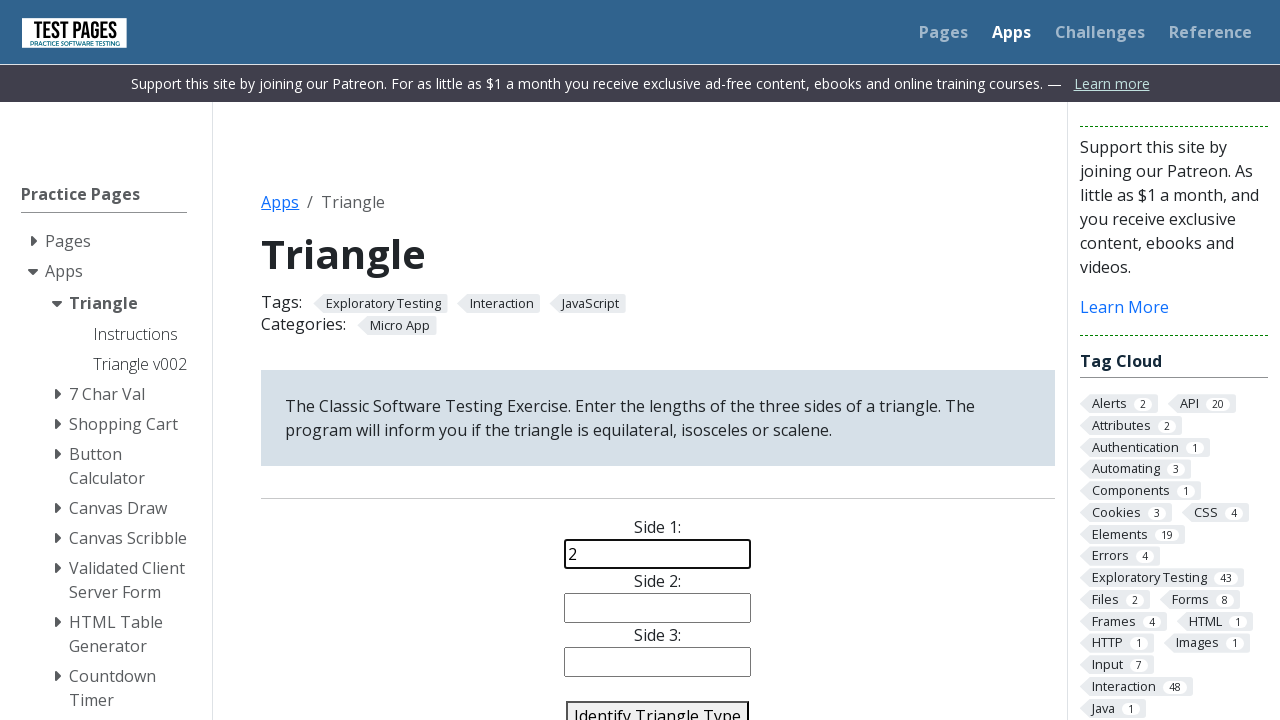

Filled side 2 field with non-numeric character 'H' on #side2
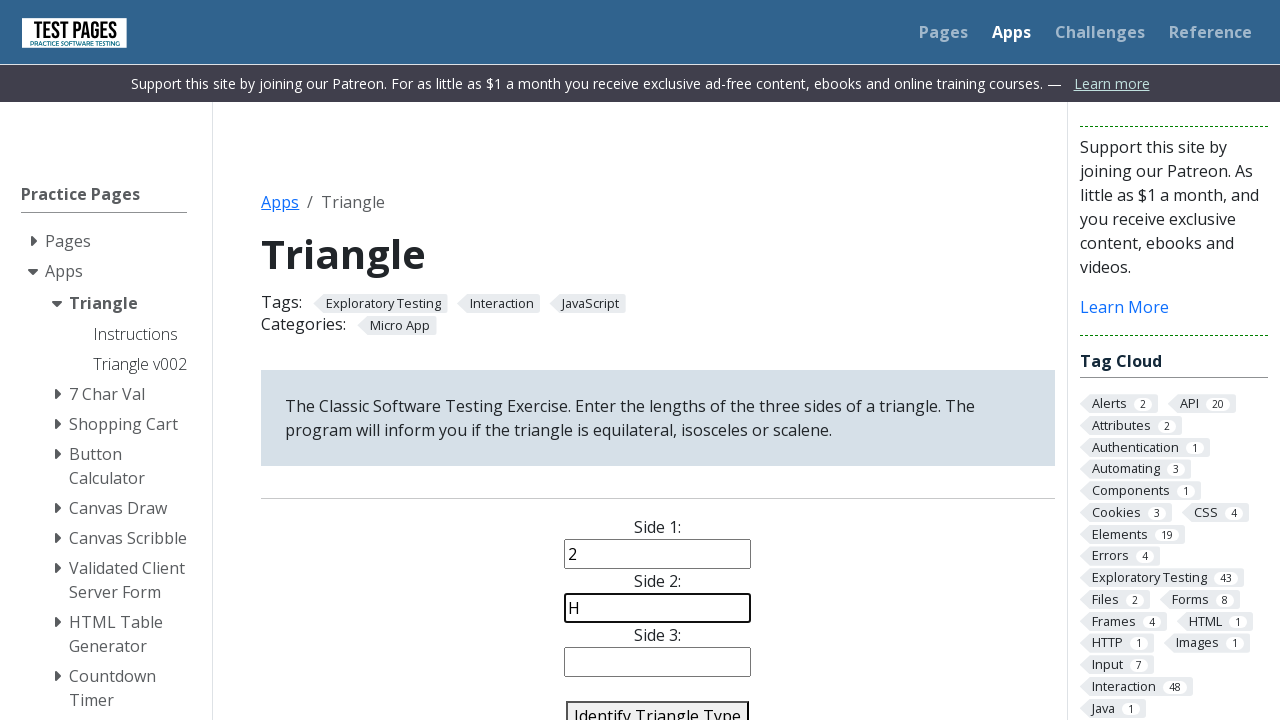

Filled side 3 field with '3' on #side3
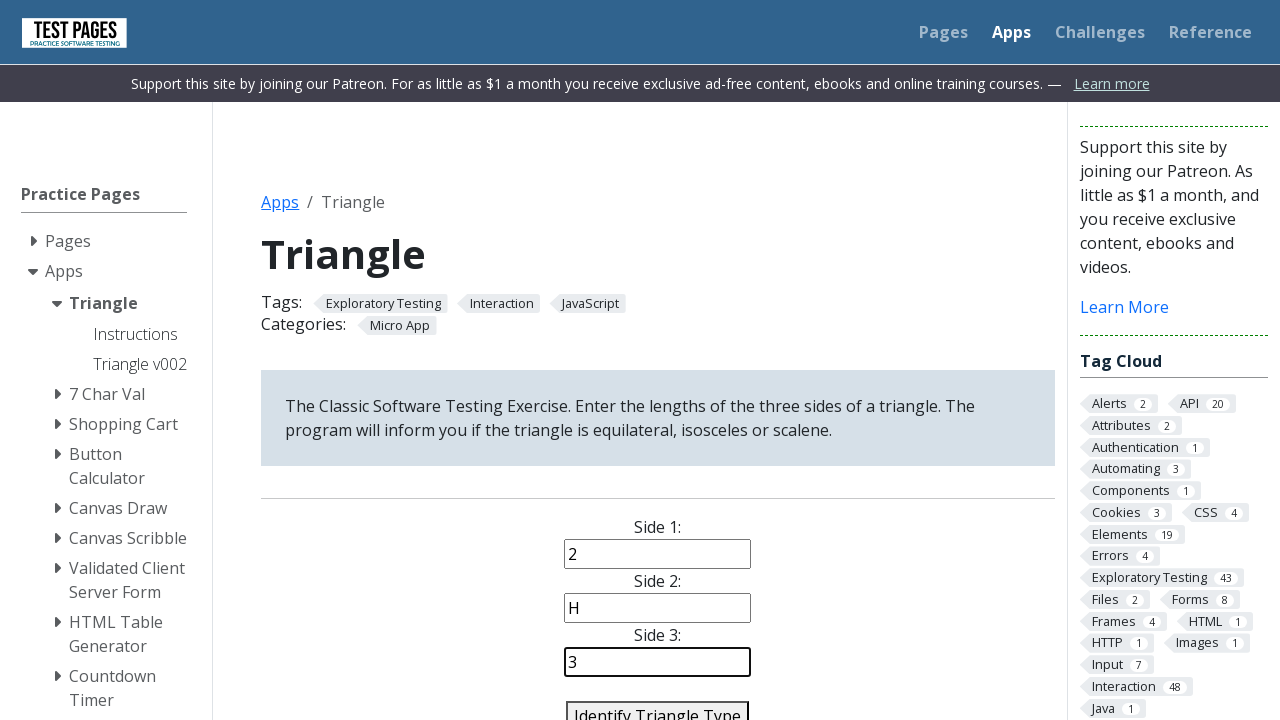

Clicked identify triangle button to trigger validation at (658, 705) on #identify-triangle-action
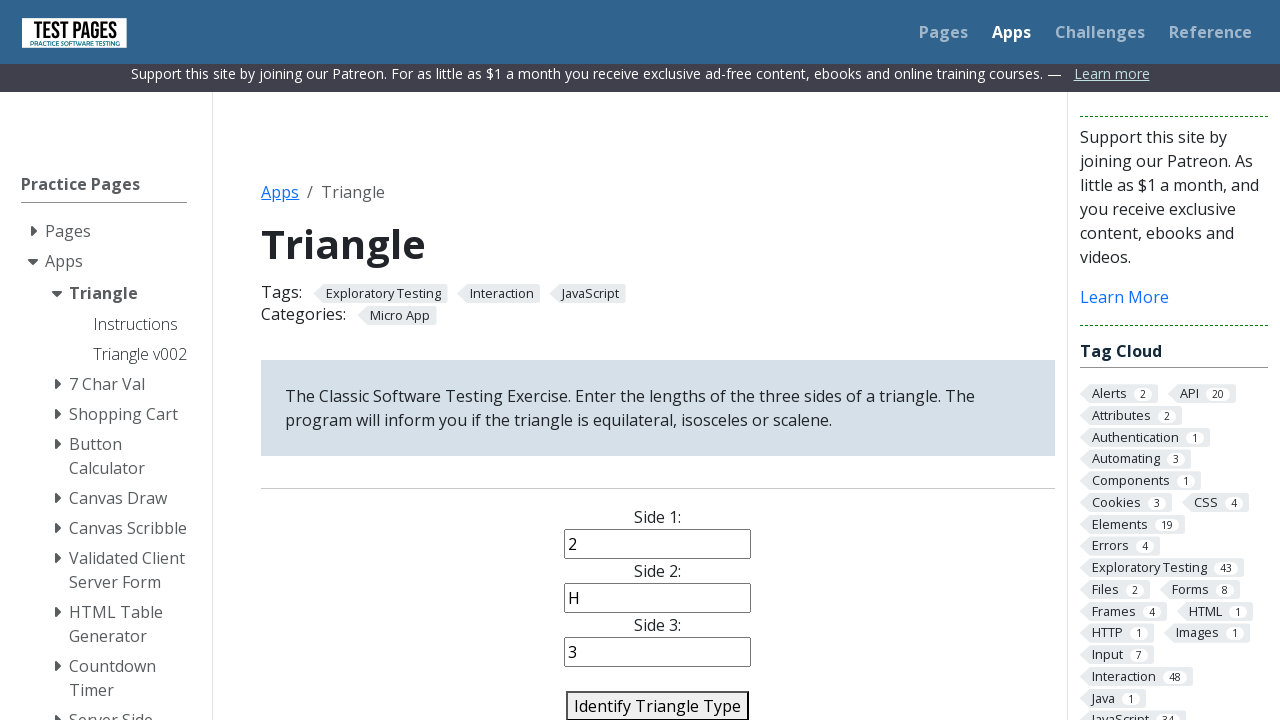

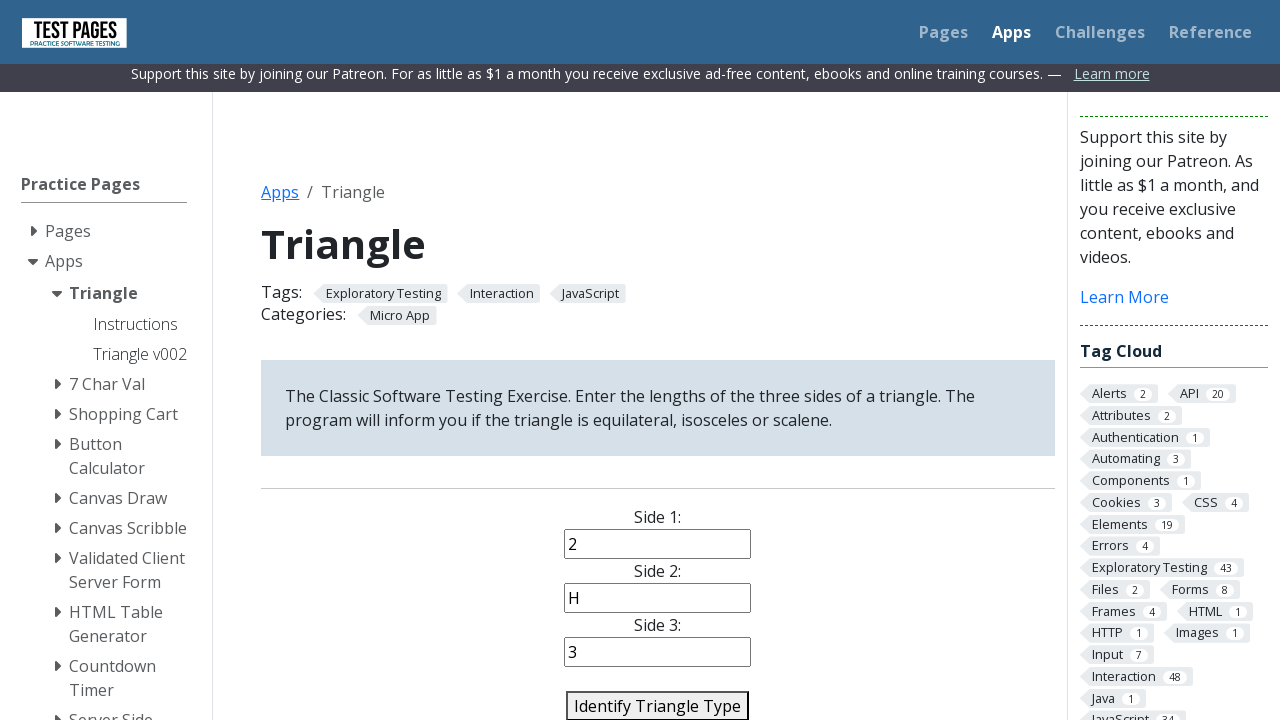